Tests handling of a simple JavaScript alert by clicking the first alert button, reading its text, and accepting it

Starting URL: http://the-internet.herokuapp.com/javascript_alerts

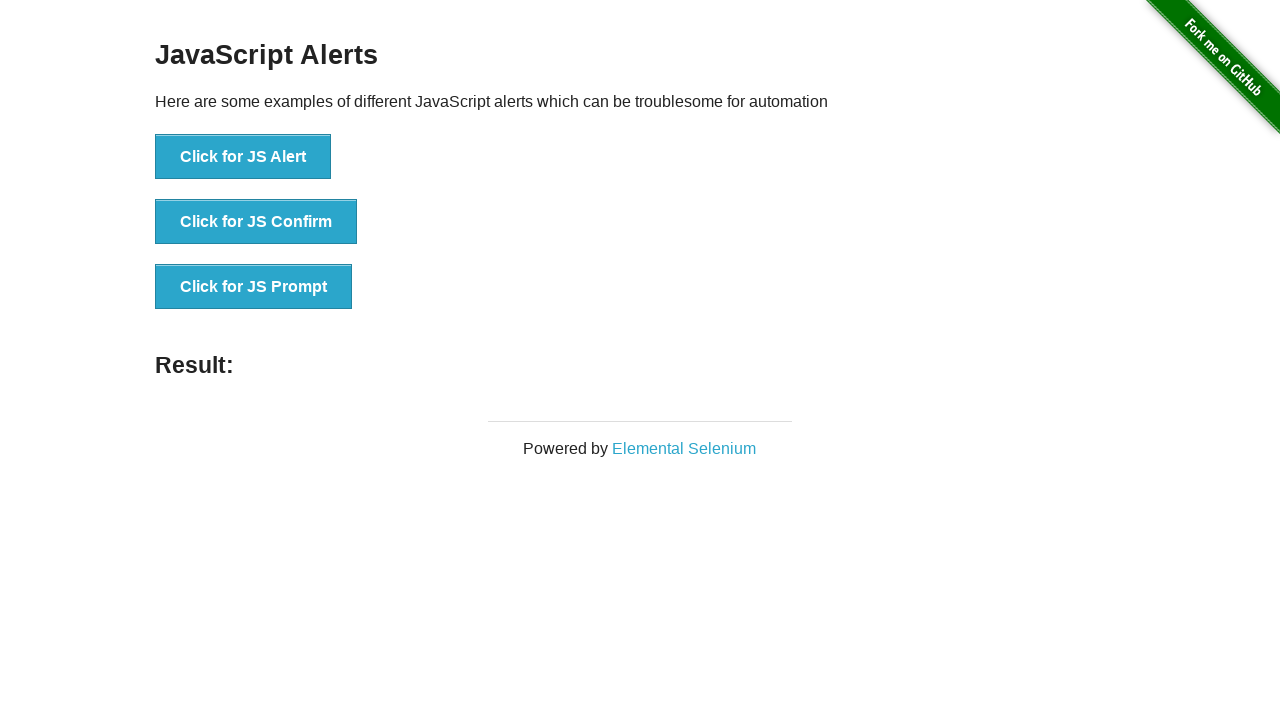

Clicked the first alert button at (243, 157) on xpath=//*[@id='content']/div/ul/li[1]/button
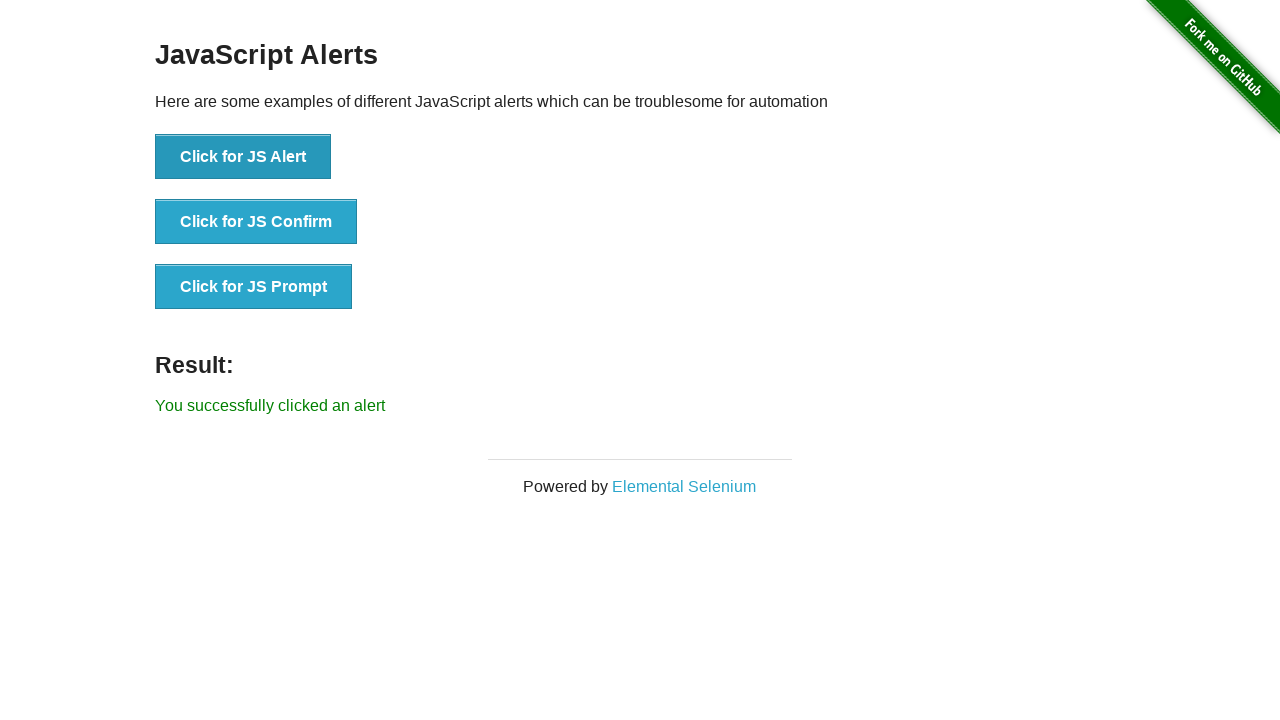

Set up dialog handler to accept alerts
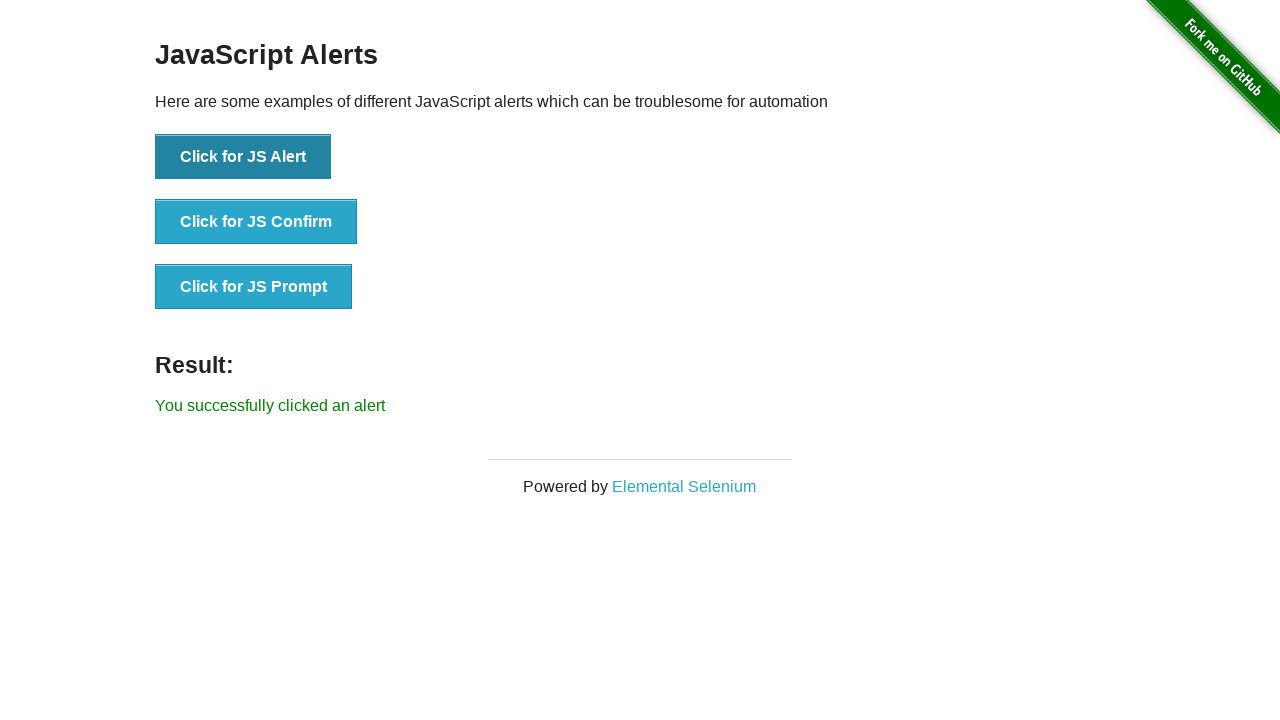

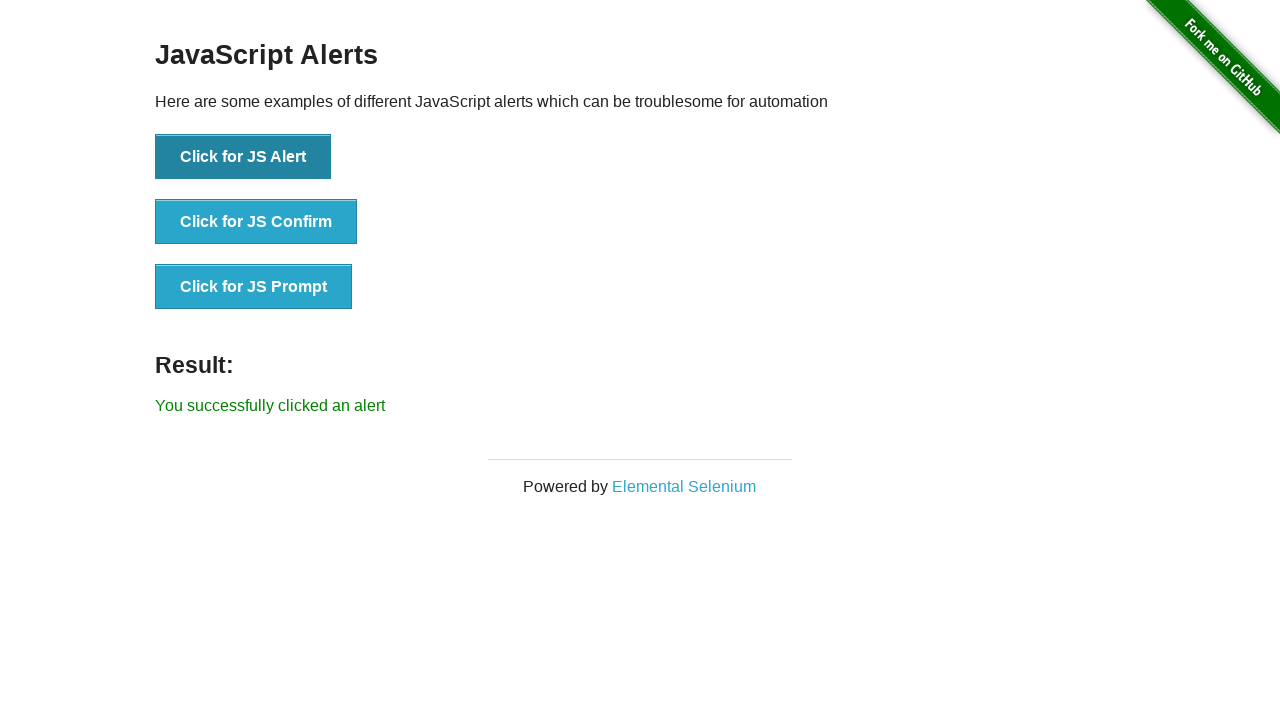